Tests link functionality by clicking on the "Home" simple link which opens demoqa.com homepage

Starting URL: https://demoqa.com/links

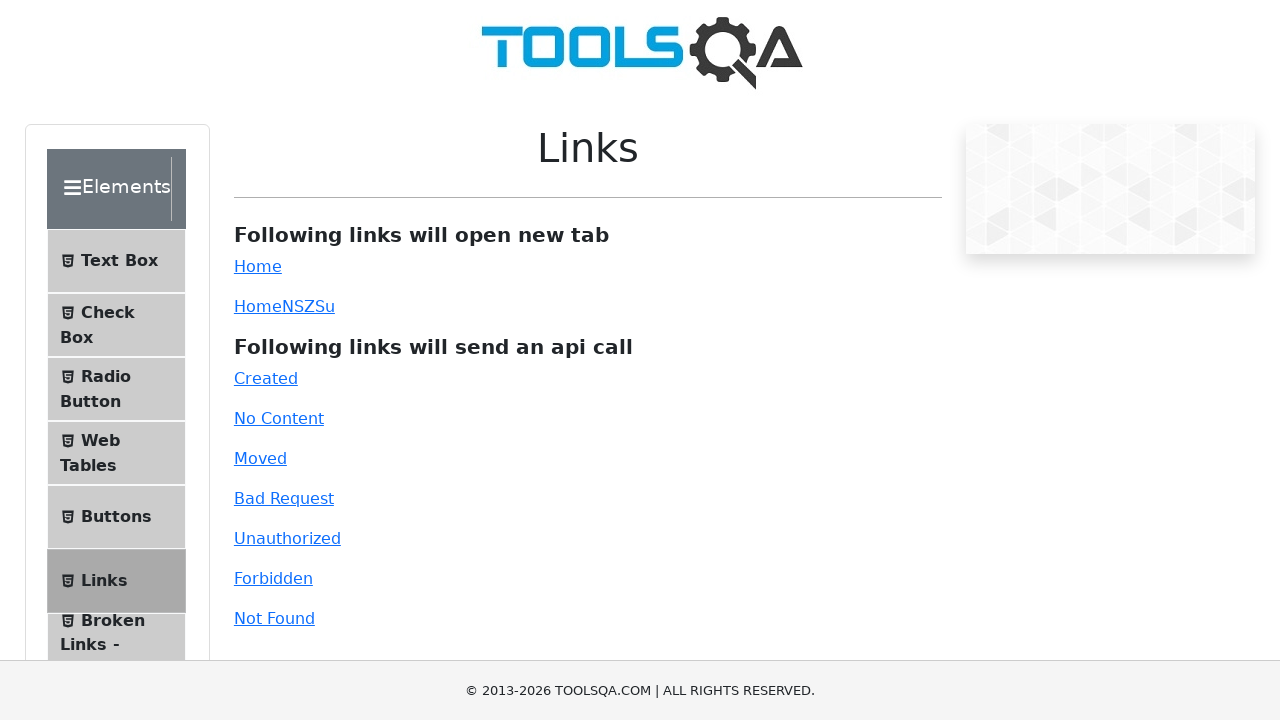

Clicked the 'Home' simple link to open demoqa.com homepage at (258, 266) on #simpleLink
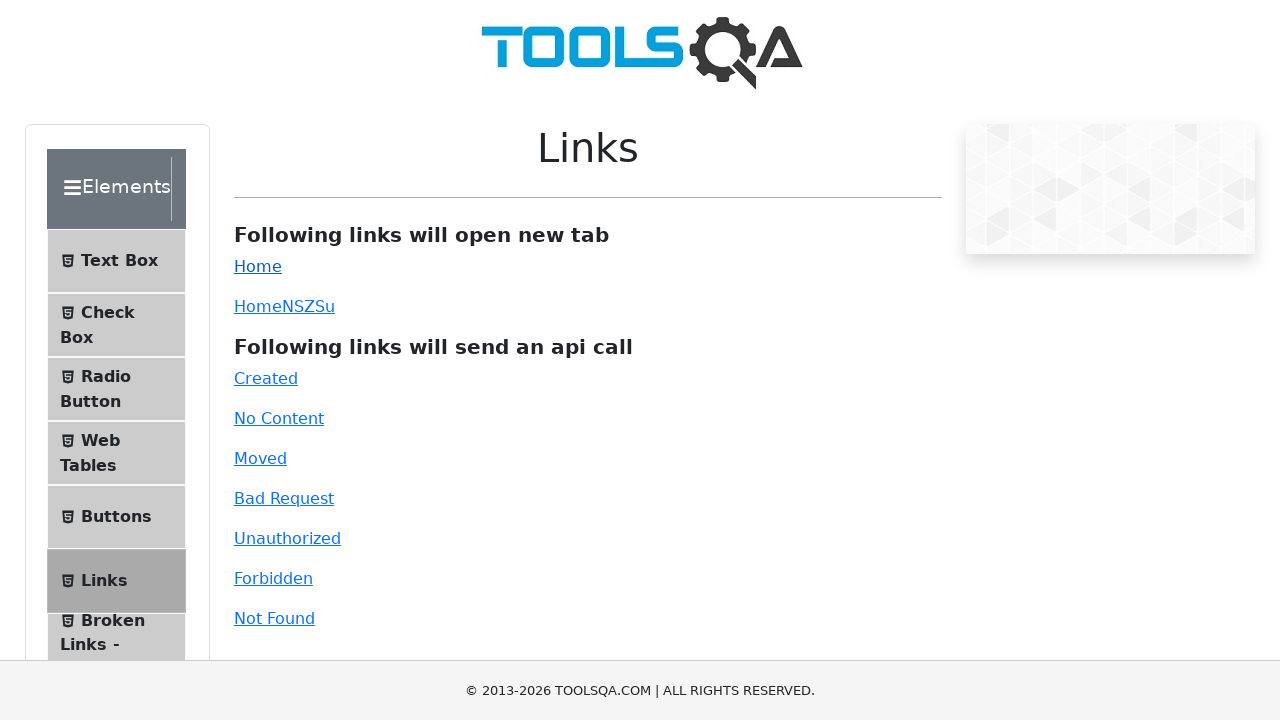

Waited for page to reach networkidle state
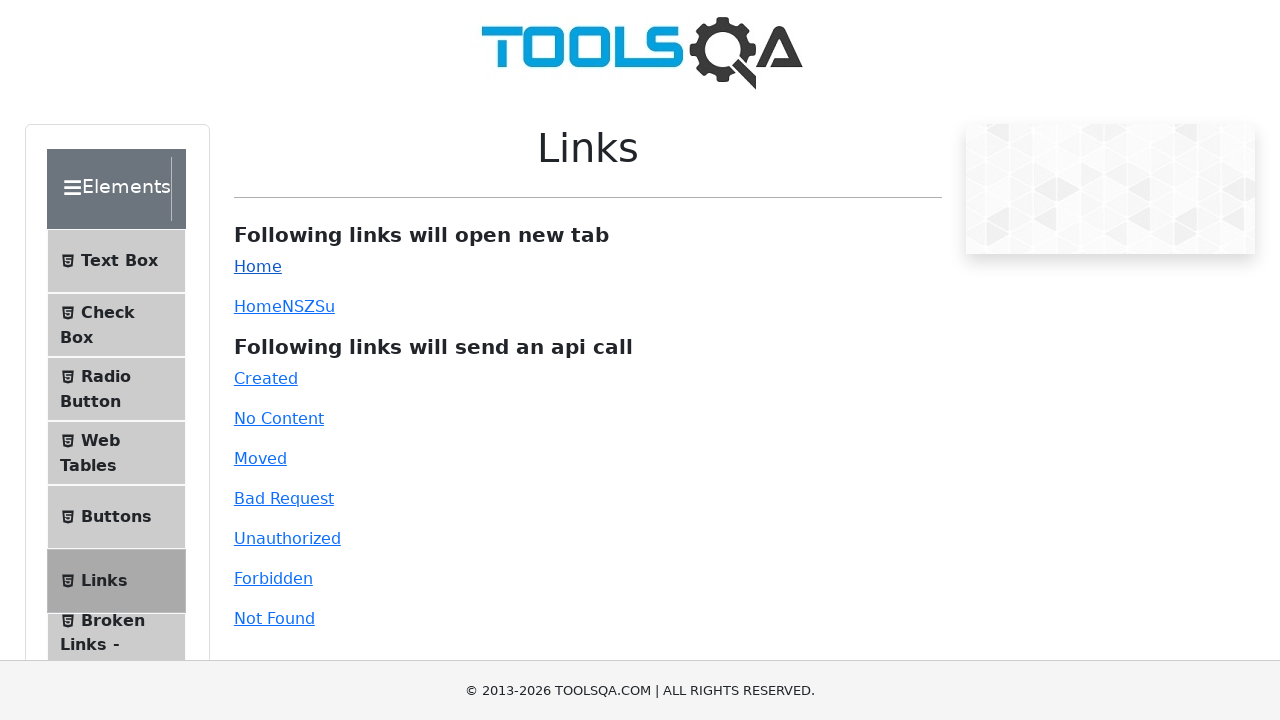

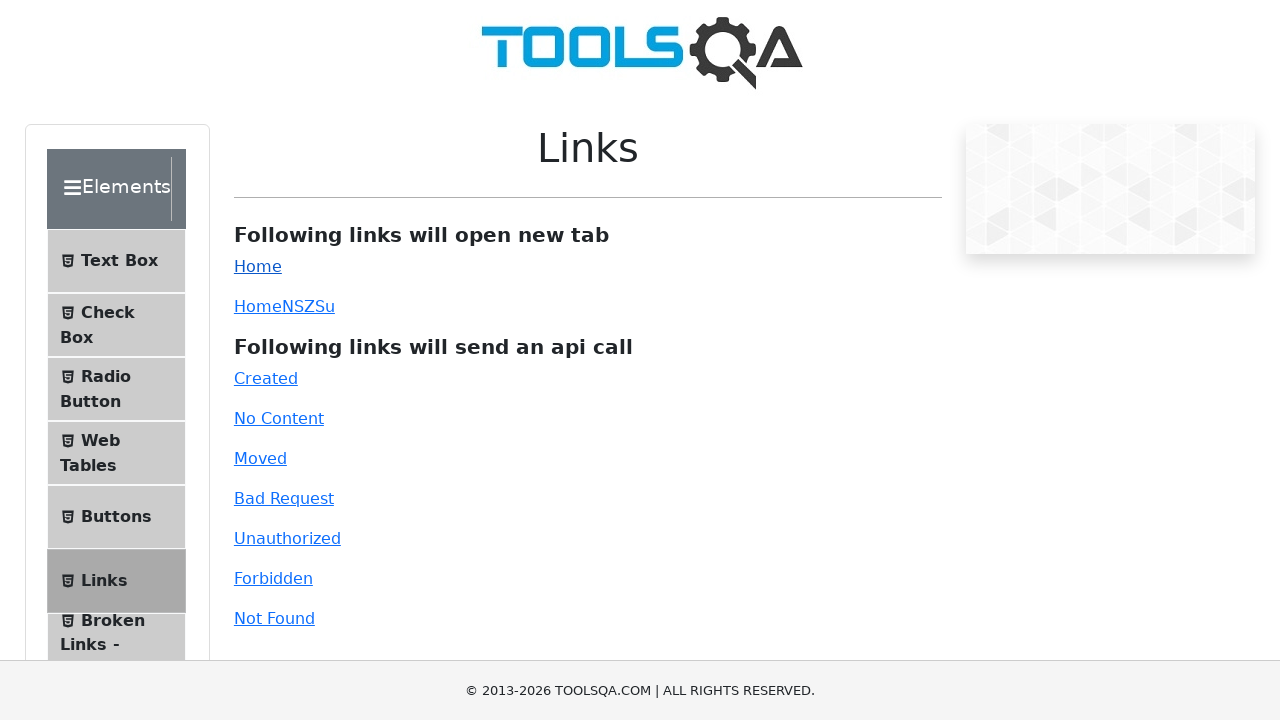